Tests drag and drop functionality on jQuery UI demo page by dragging an element and dropping it onto a target

Starting URL: http://jqueryui.com/droppable/

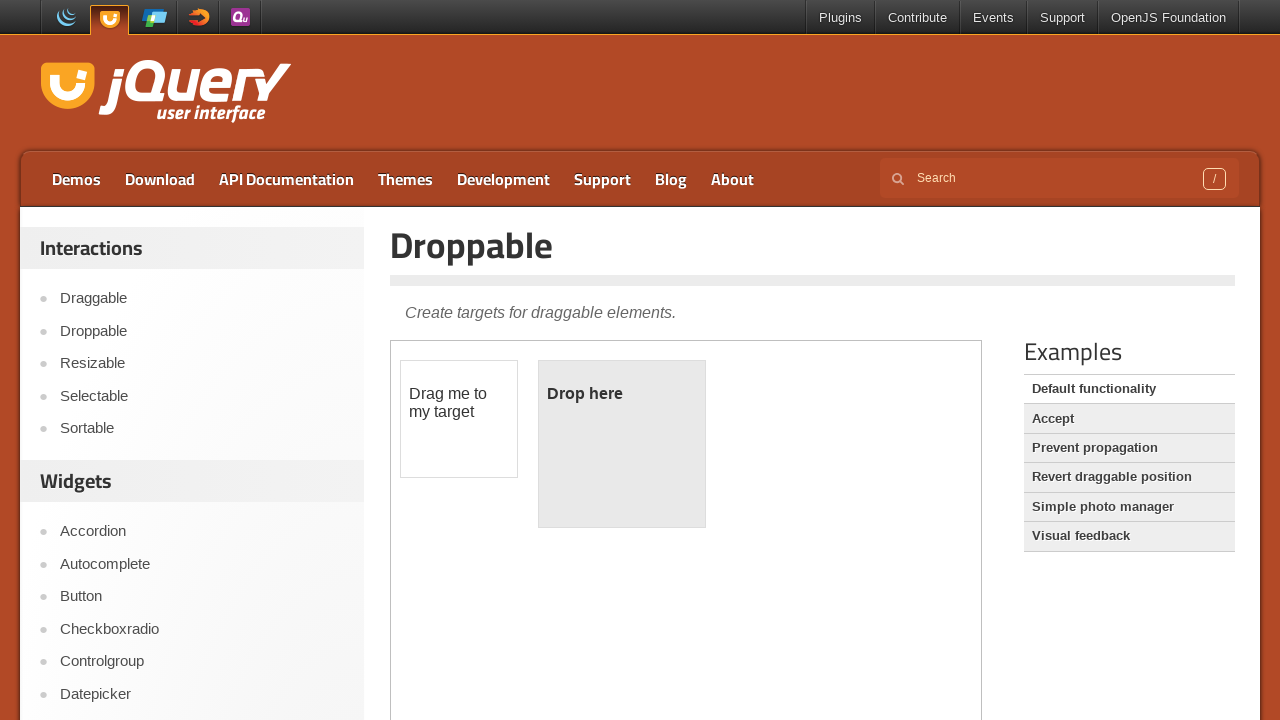

Located the iframe containing the drag and drop demo
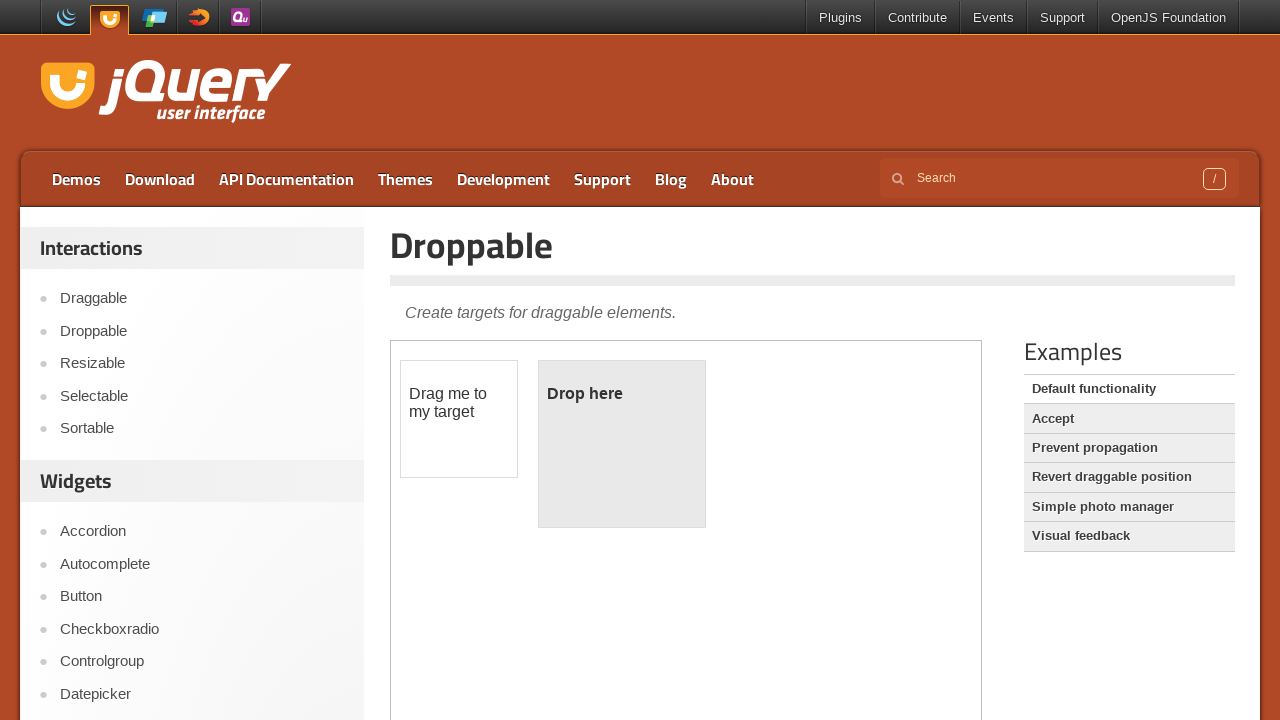

Located the draggable element
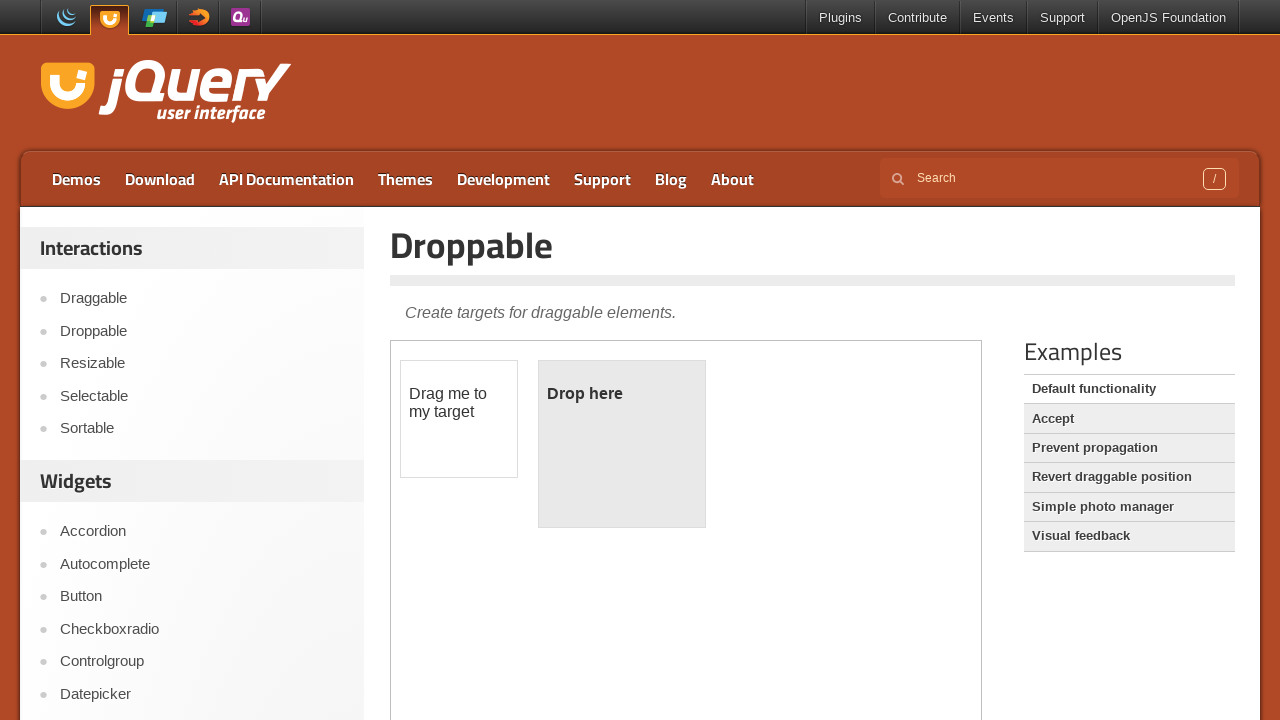

Located the droppable target element
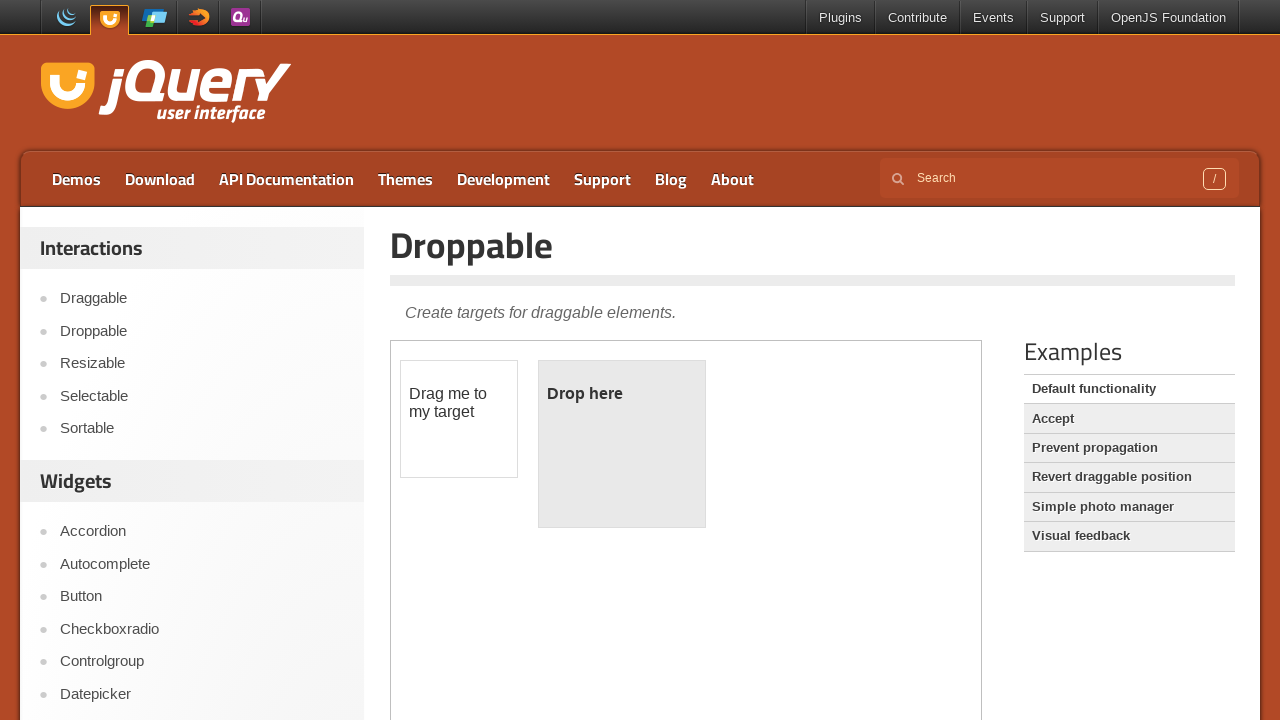

Dragged the draggable element onto the droppable target at (622, 444)
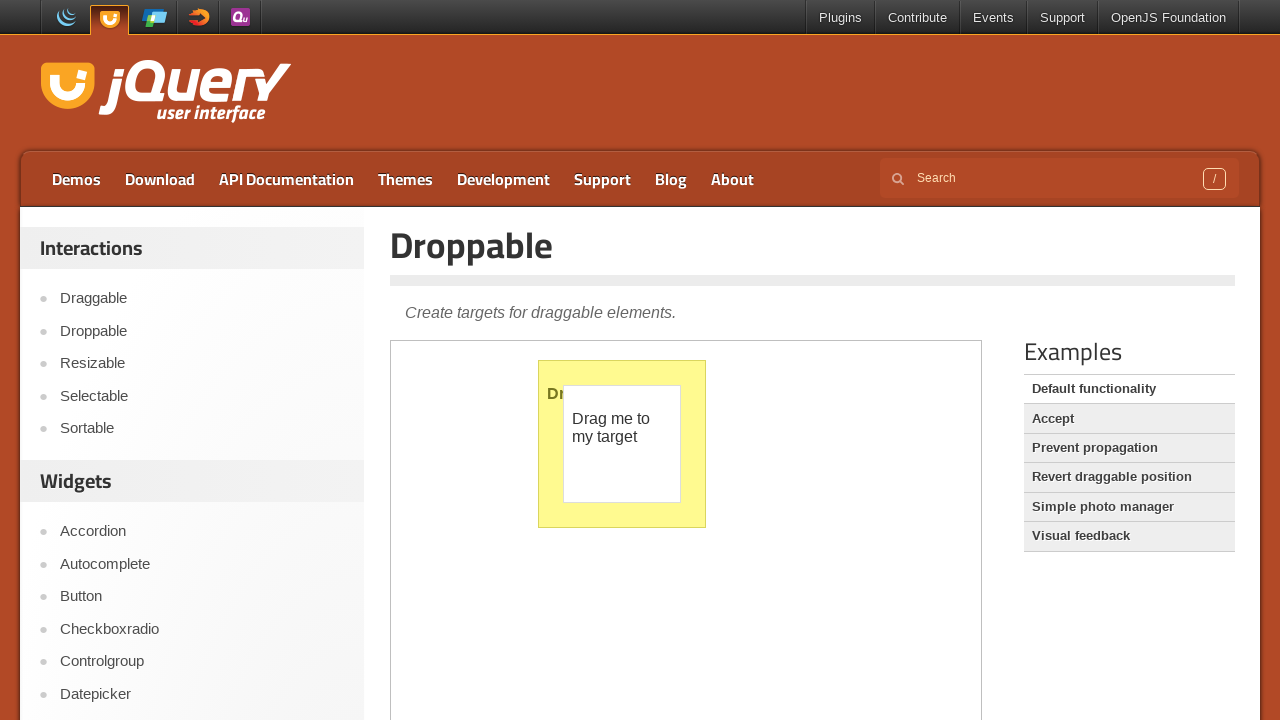

Verified that the droppable element became hidden after drop operation
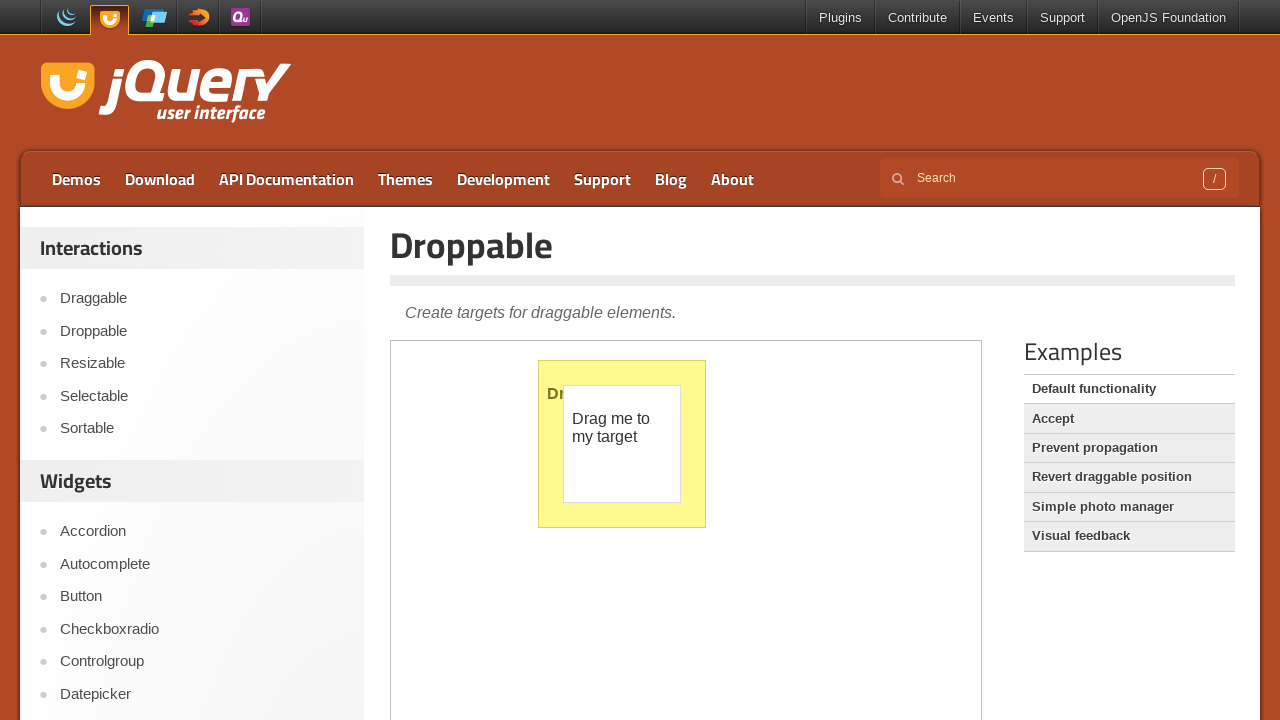

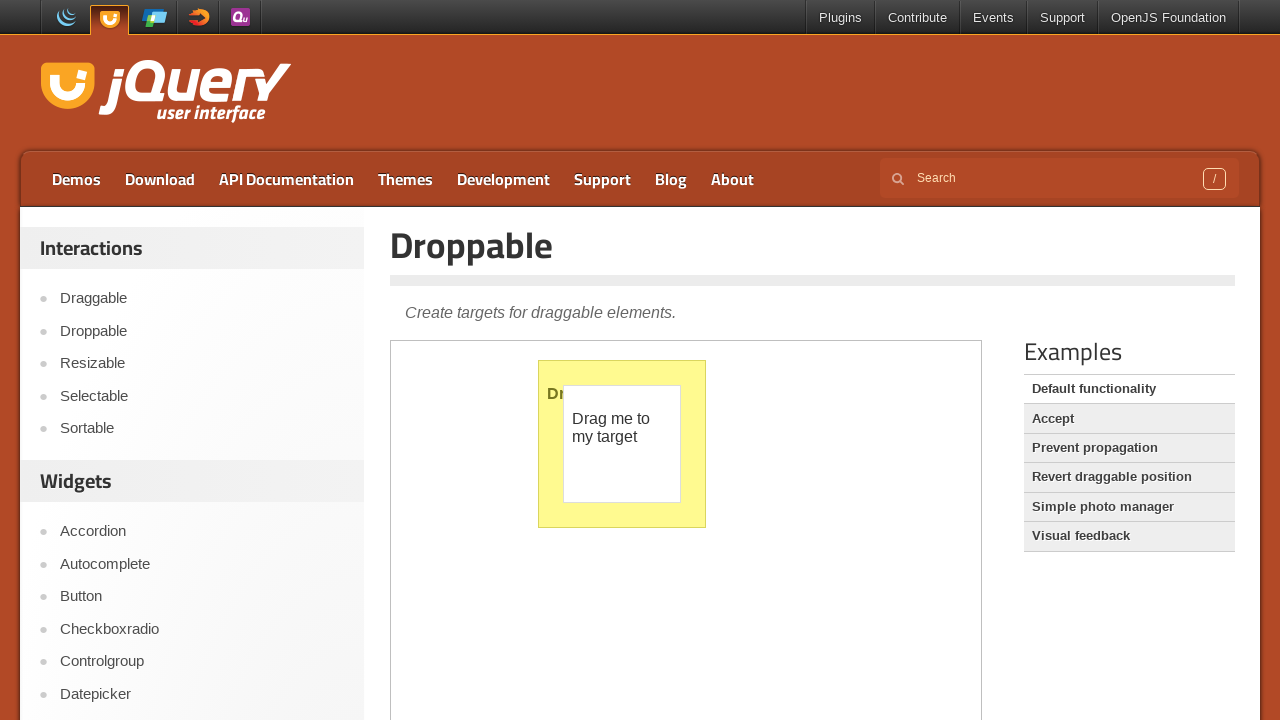